Navigates to a FiNANCiE community market page and verifies that the token price element loads correctly

Starting URL: https://financie.jp/communities/orochi_cnp/market

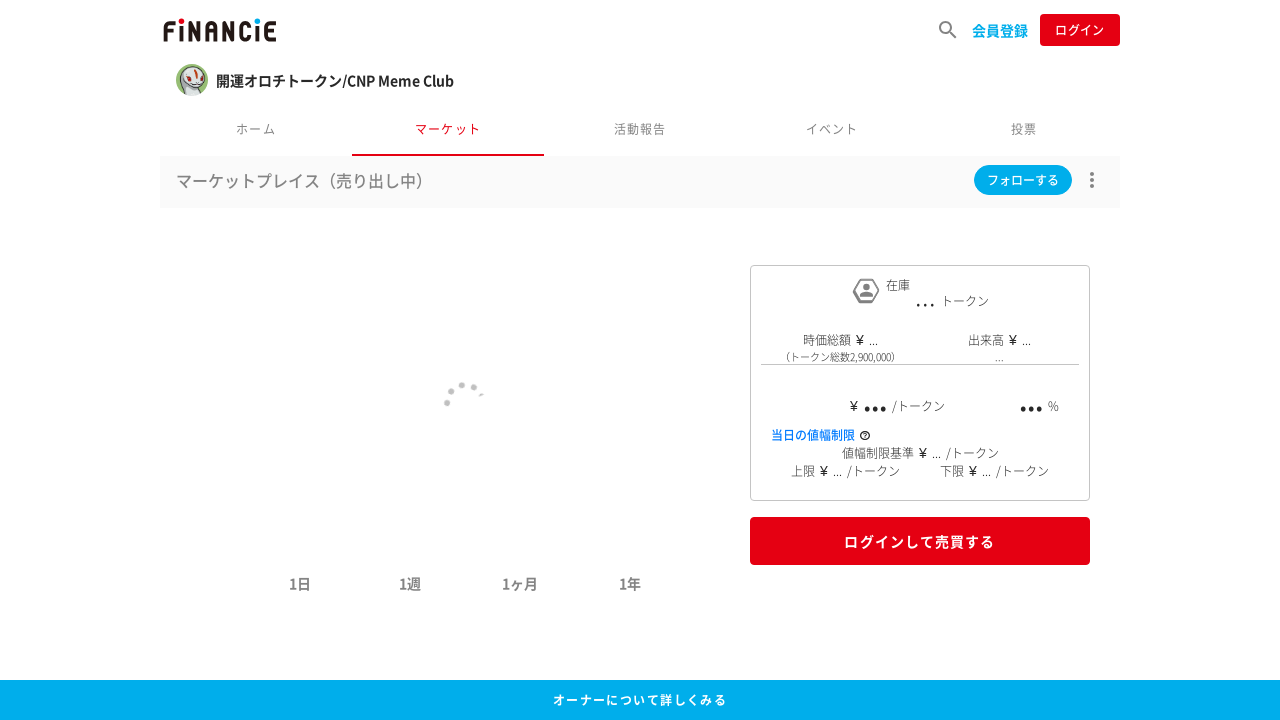

Navigated to FiNANCiE Orochi CNP market page
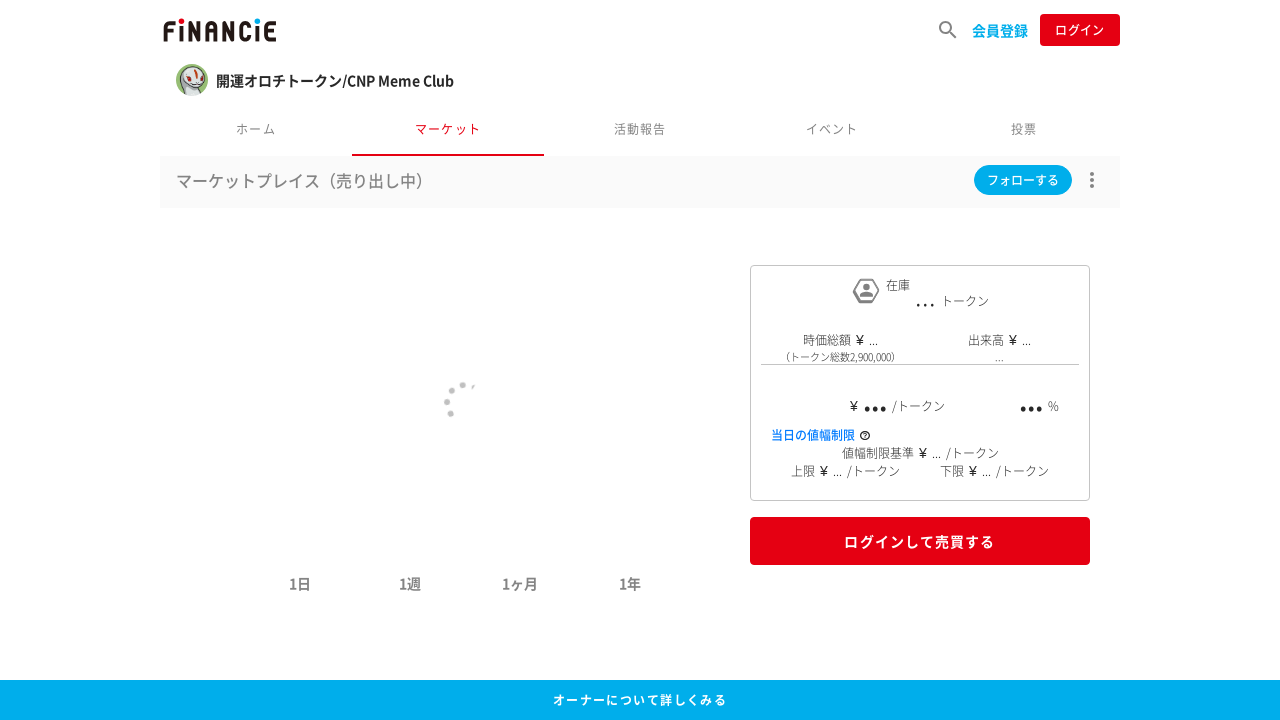

Token price element loaded and is visible
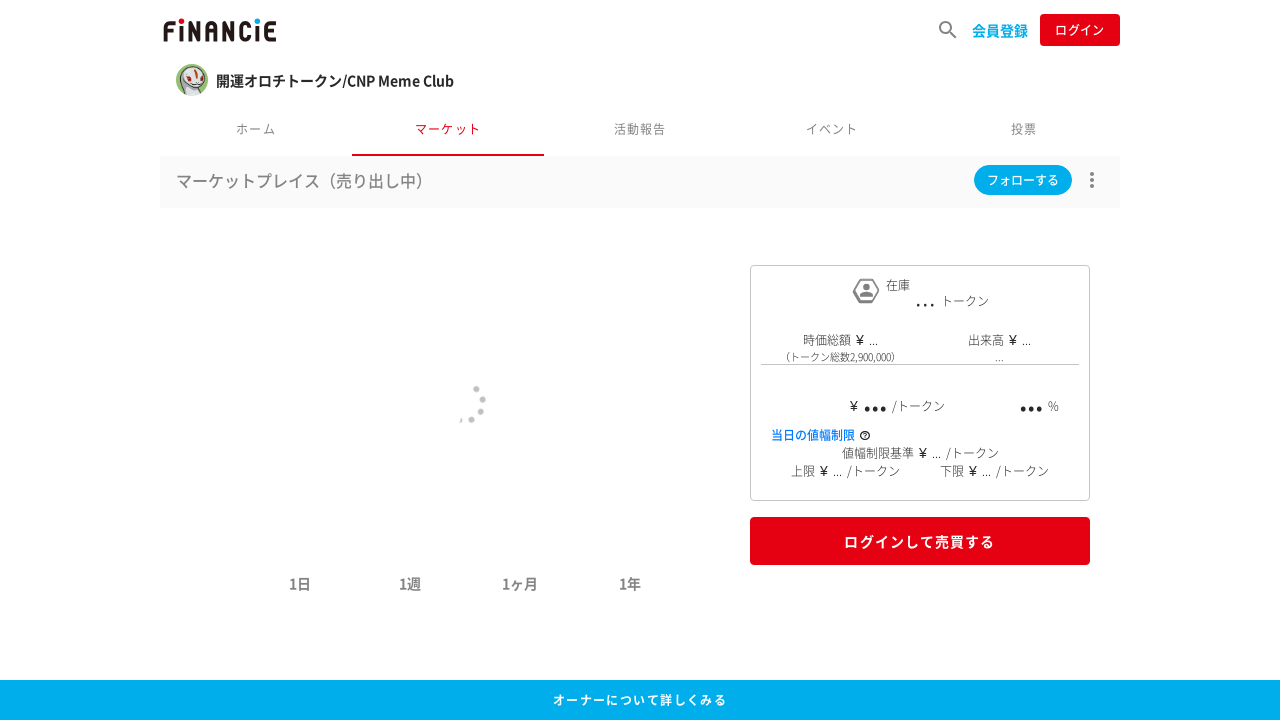

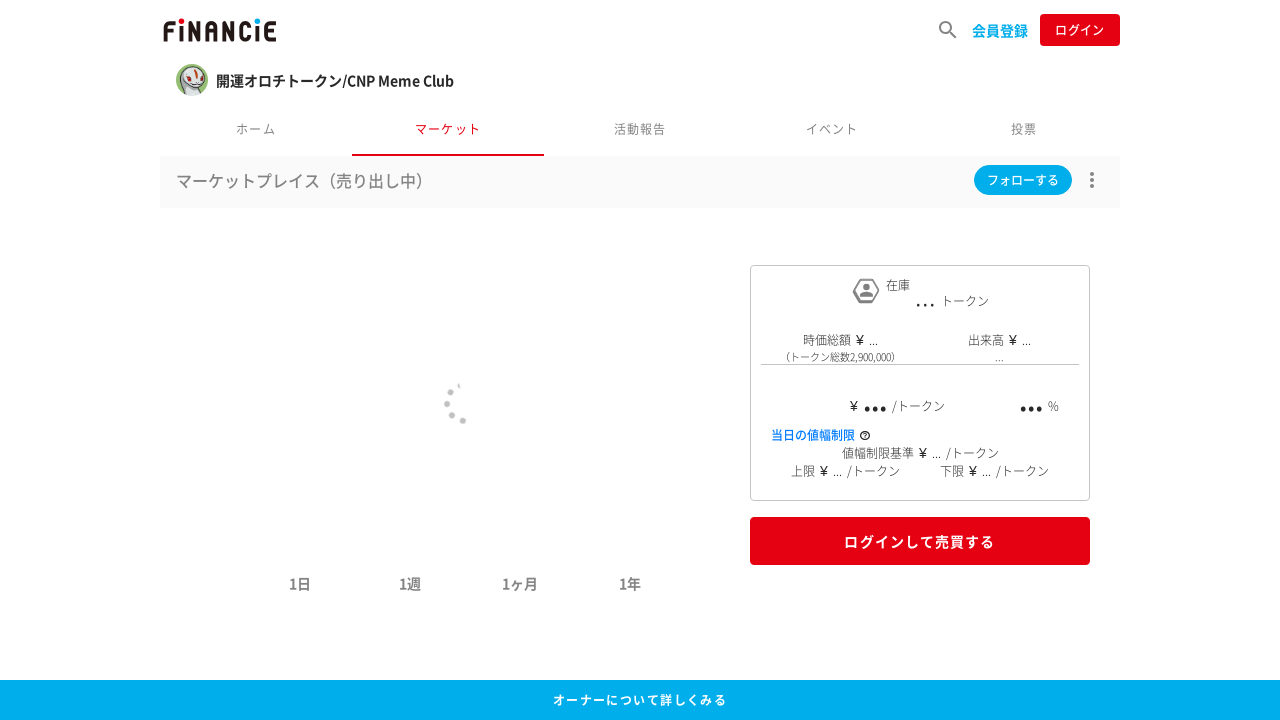